Tests JavaScript alert functionality using Actions API, triggers an alert, verifies its text, and dismisses it

Starting URL: http://the-internet.herokuapp.com/javascript_alerts

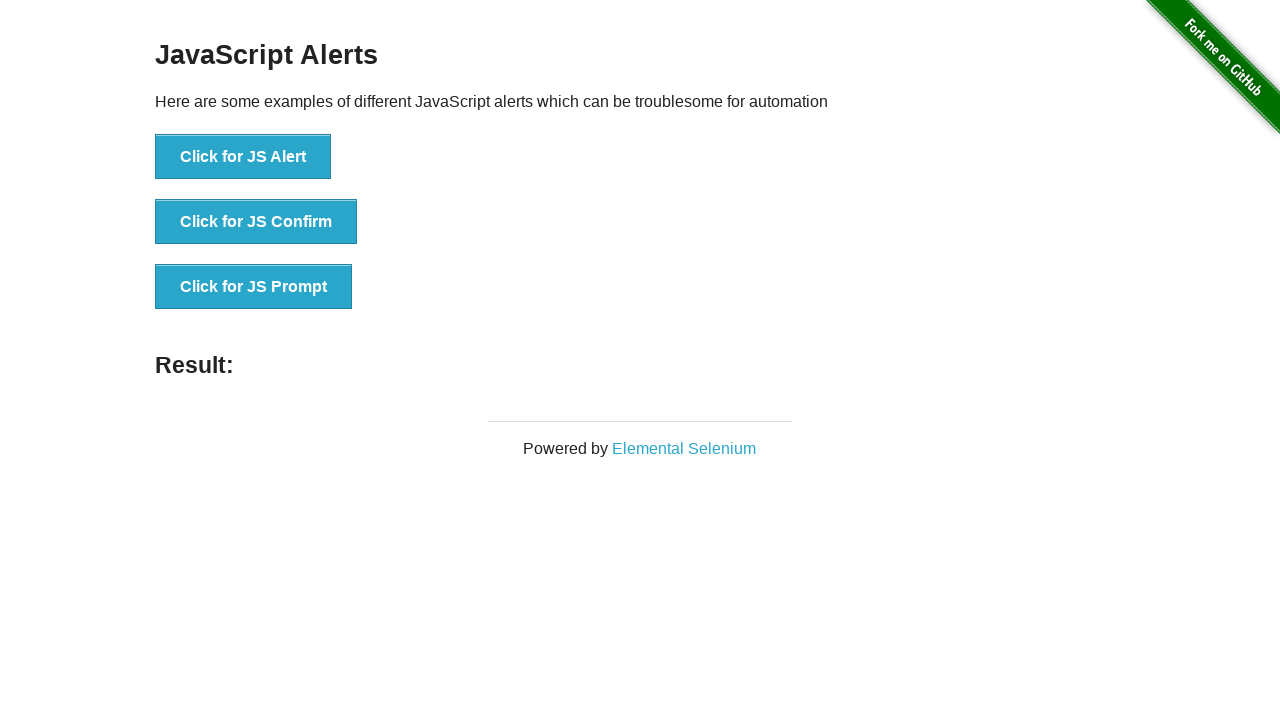

Clicked button to trigger JavaScript alert at (243, 157) on [onclick='jsAlert()']
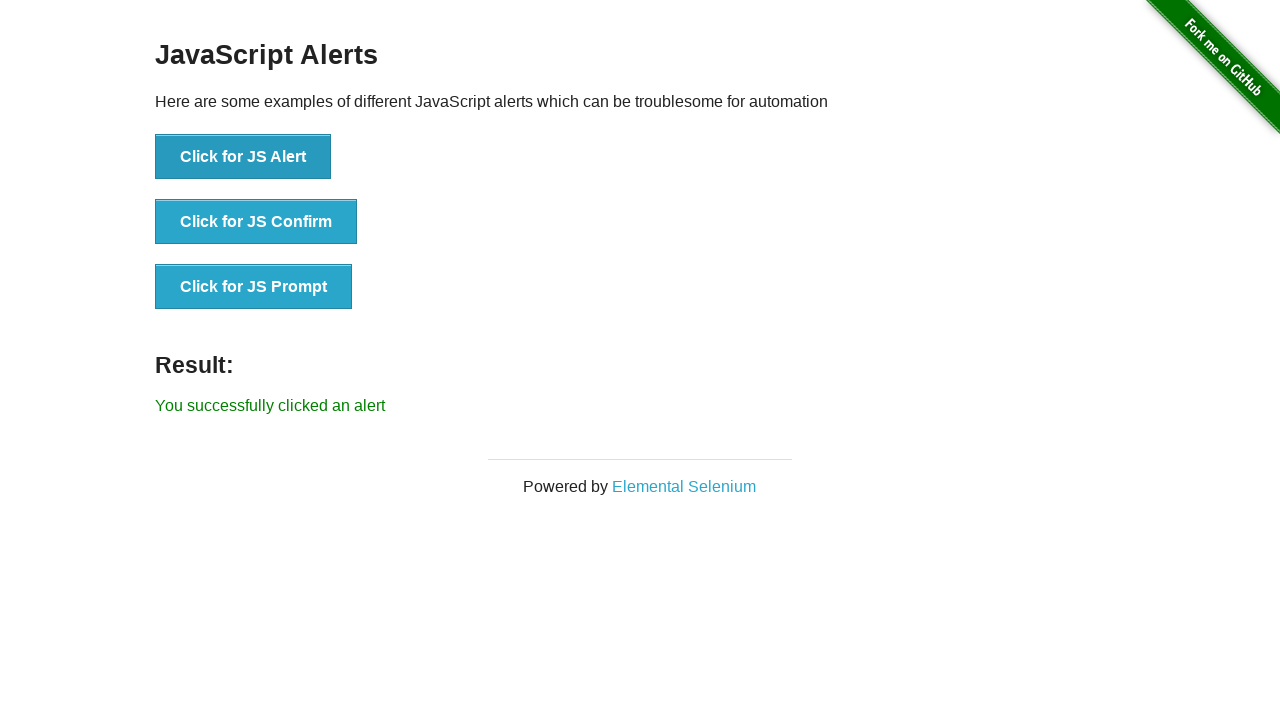

Alert dialog dismissed
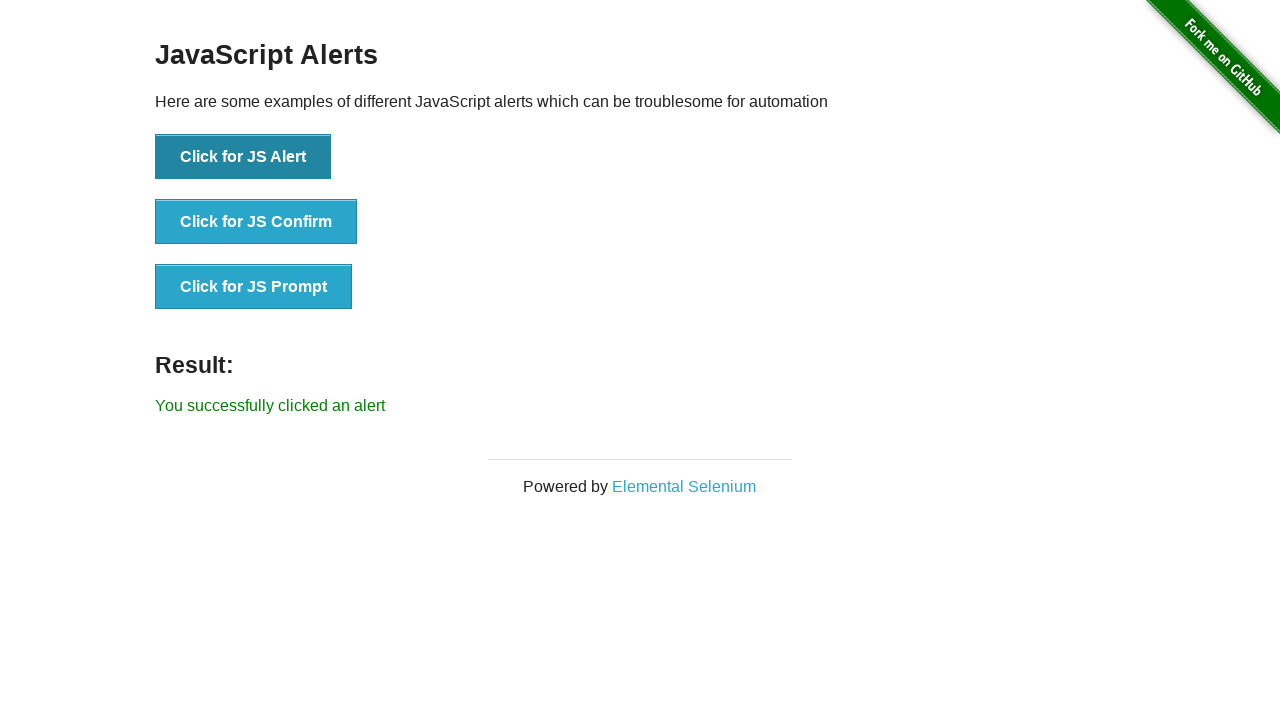

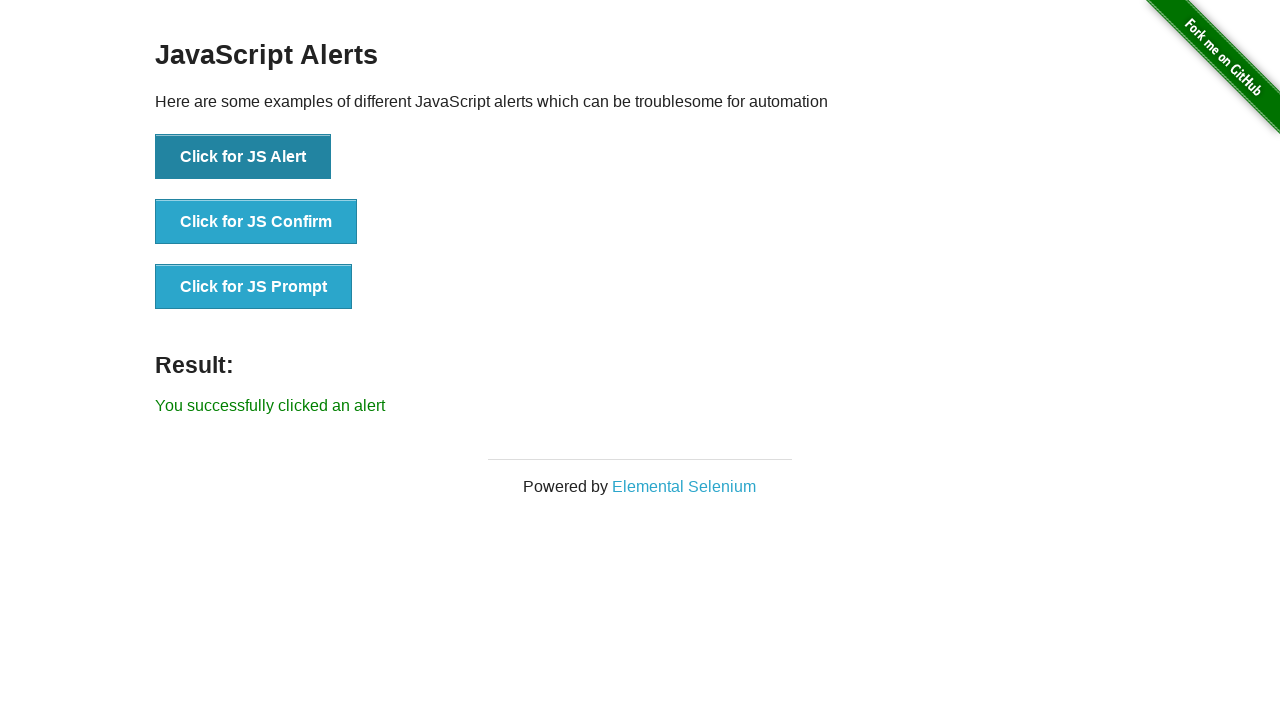